Tests the vowels and spaces filter on custom Russian text input by entering text and filtering for vowels and spaces.

Starting URL: https://rioran.github.io/ru_vowels_filter/main.html

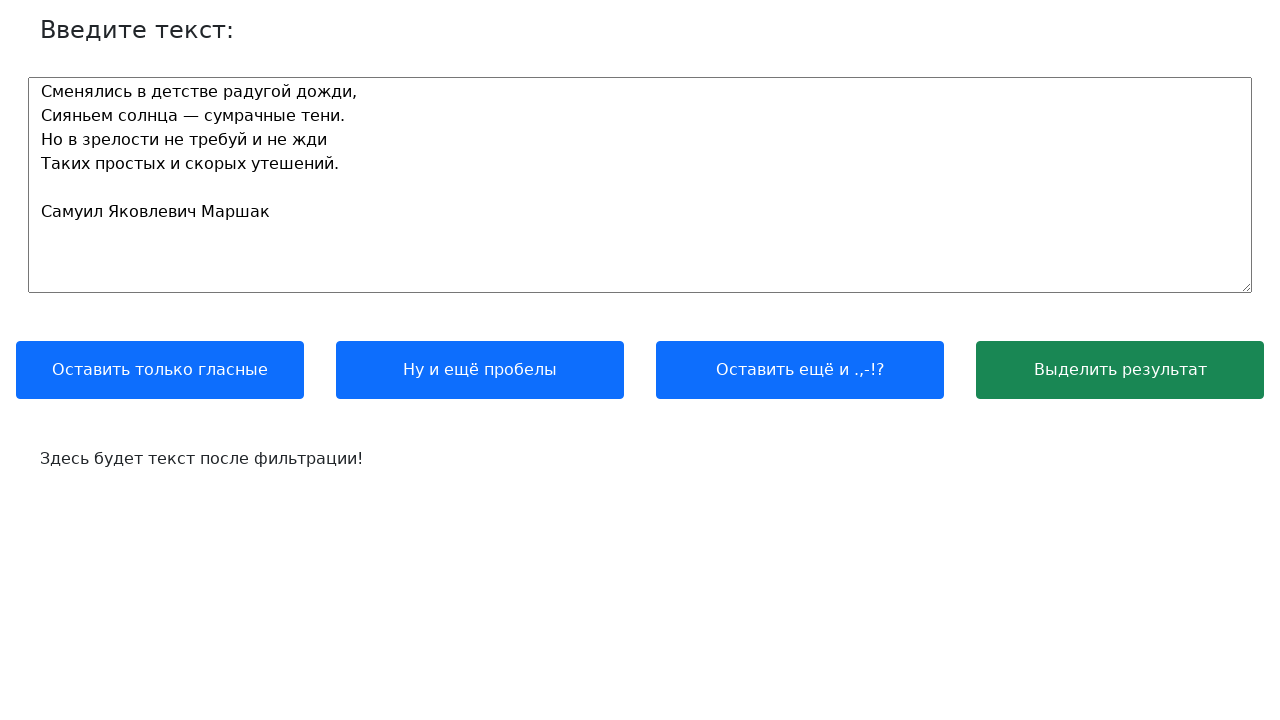

Cleared the input text field on [name='text_input']
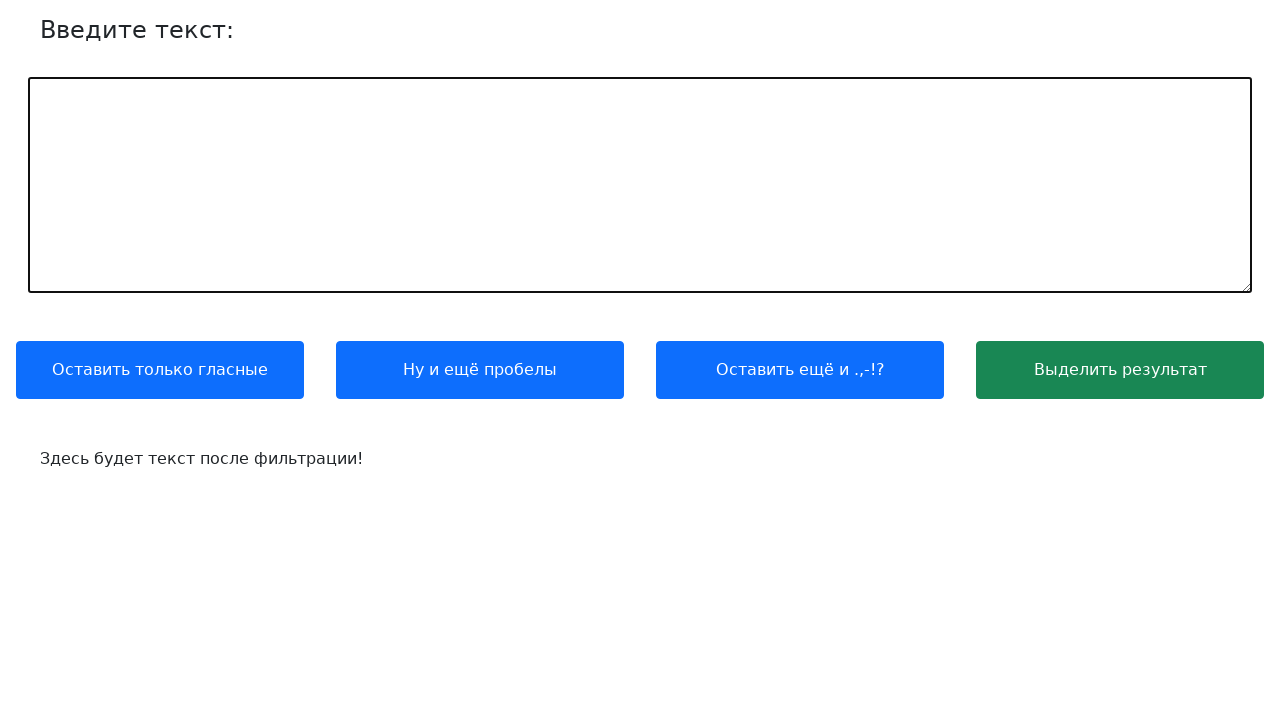

Entered custom Russian text into the input field on [name='text_input']
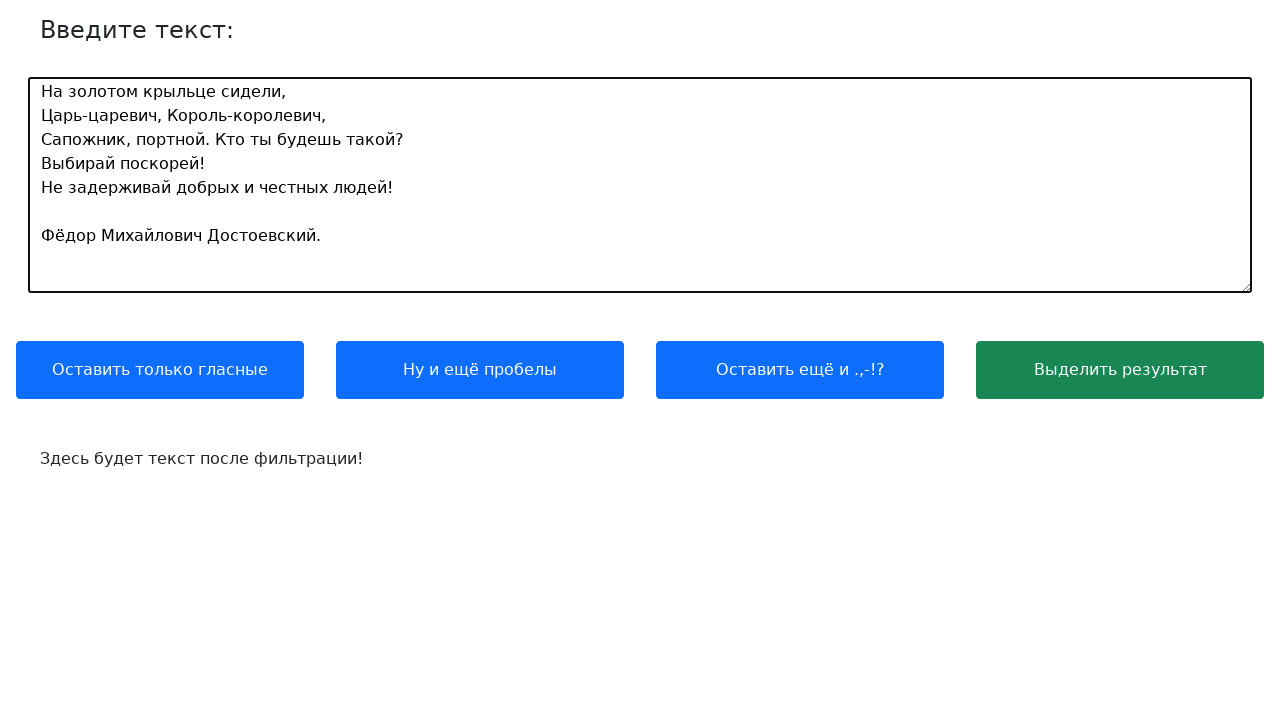

Clicked button to filter vowels and spaces at (480, 370) on xpath=//button[contains(.,'Ну и ещё пробелы')]
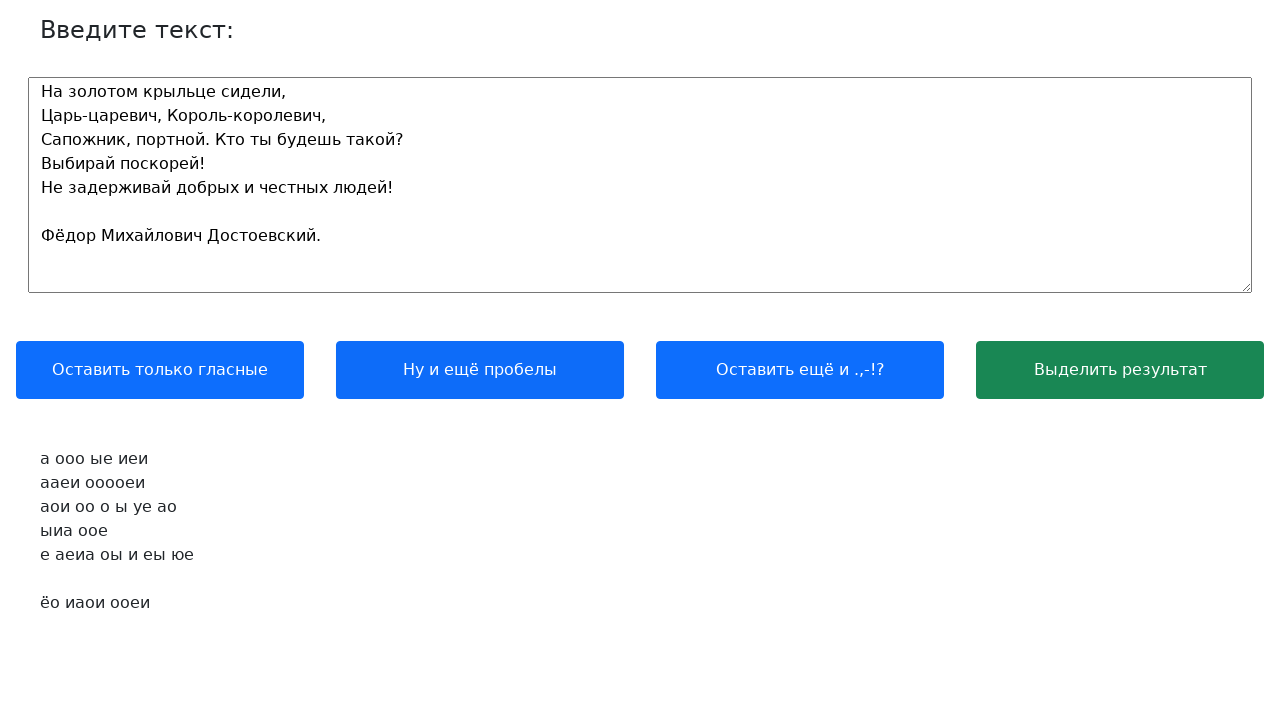

Clicked button to highlight the result at (1120, 370) on xpath=//button[contains(.,'Выделить результат')]
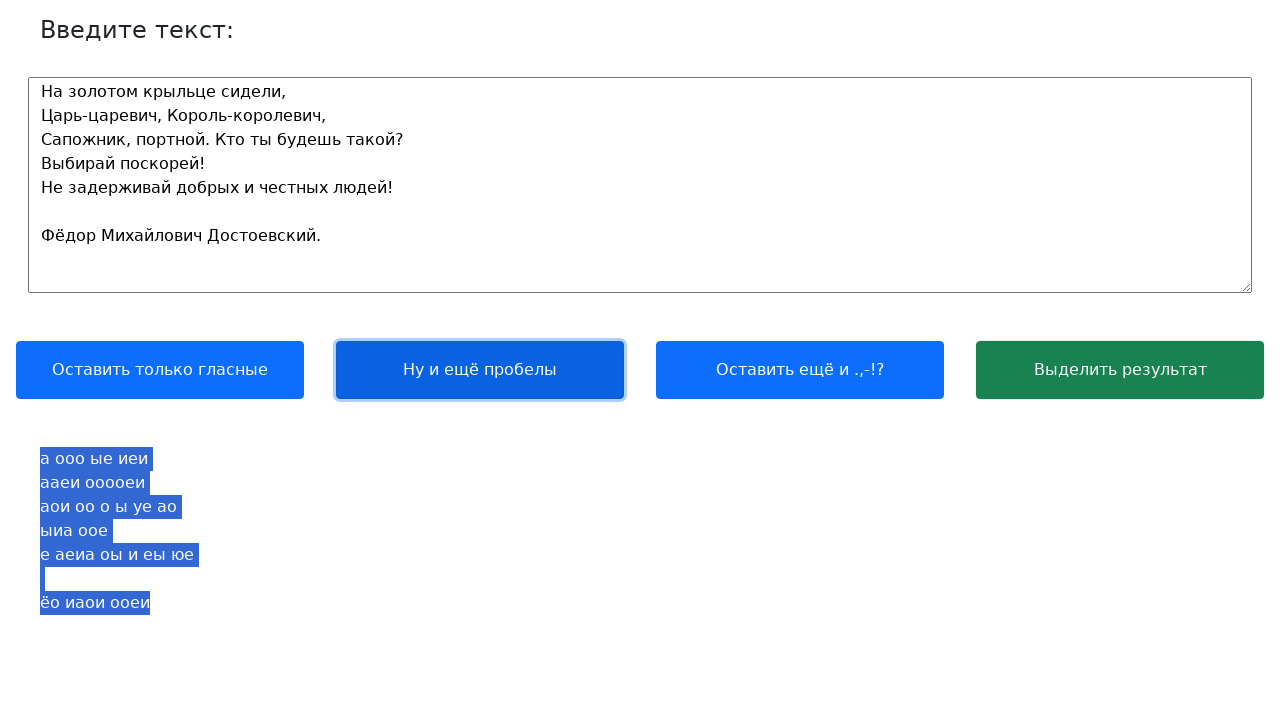

Output text field became visible
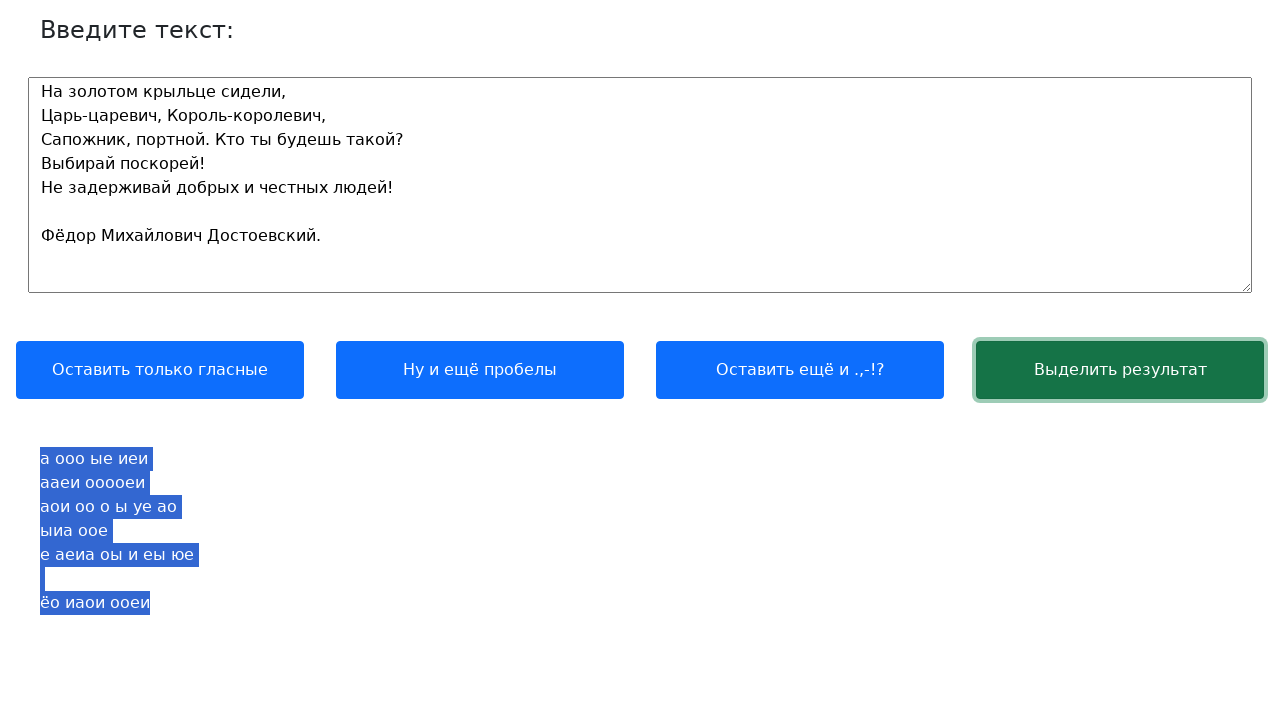

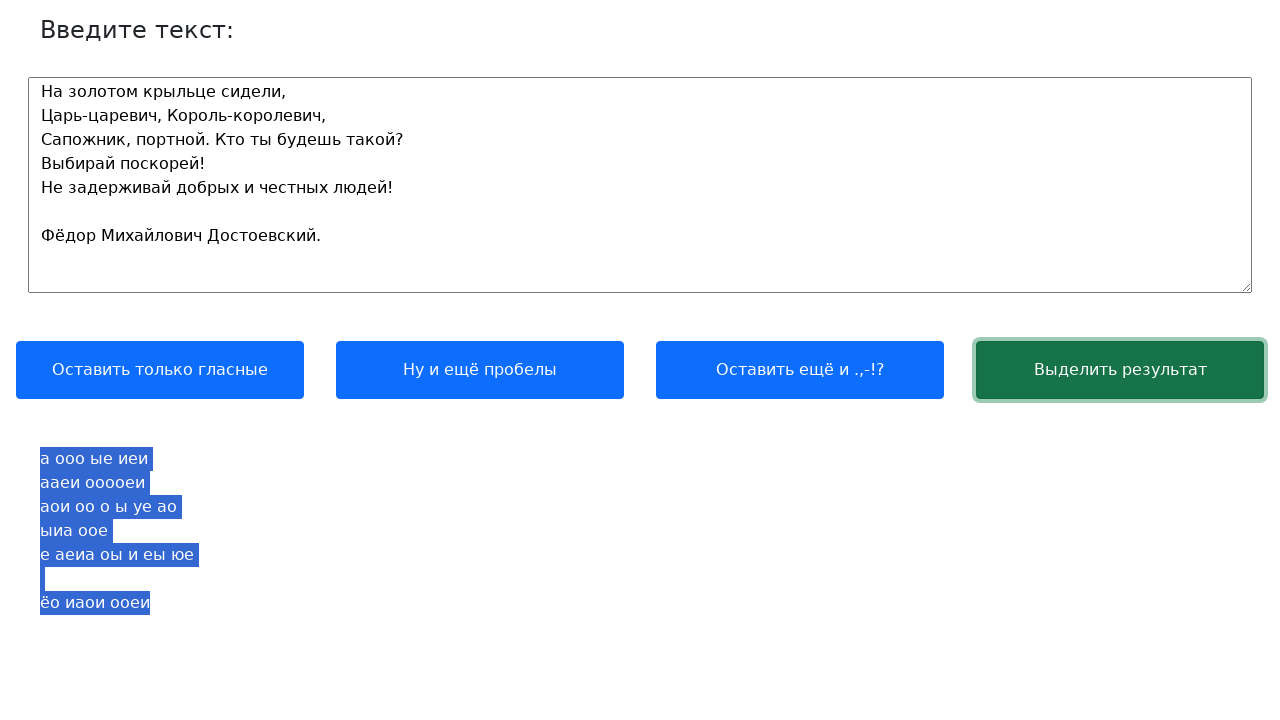